Tests sending keys to the active element by typing "abc" without explicitly focusing an element

Starting URL: https://www.selenium.dev/selenium/web/single_text_input.html

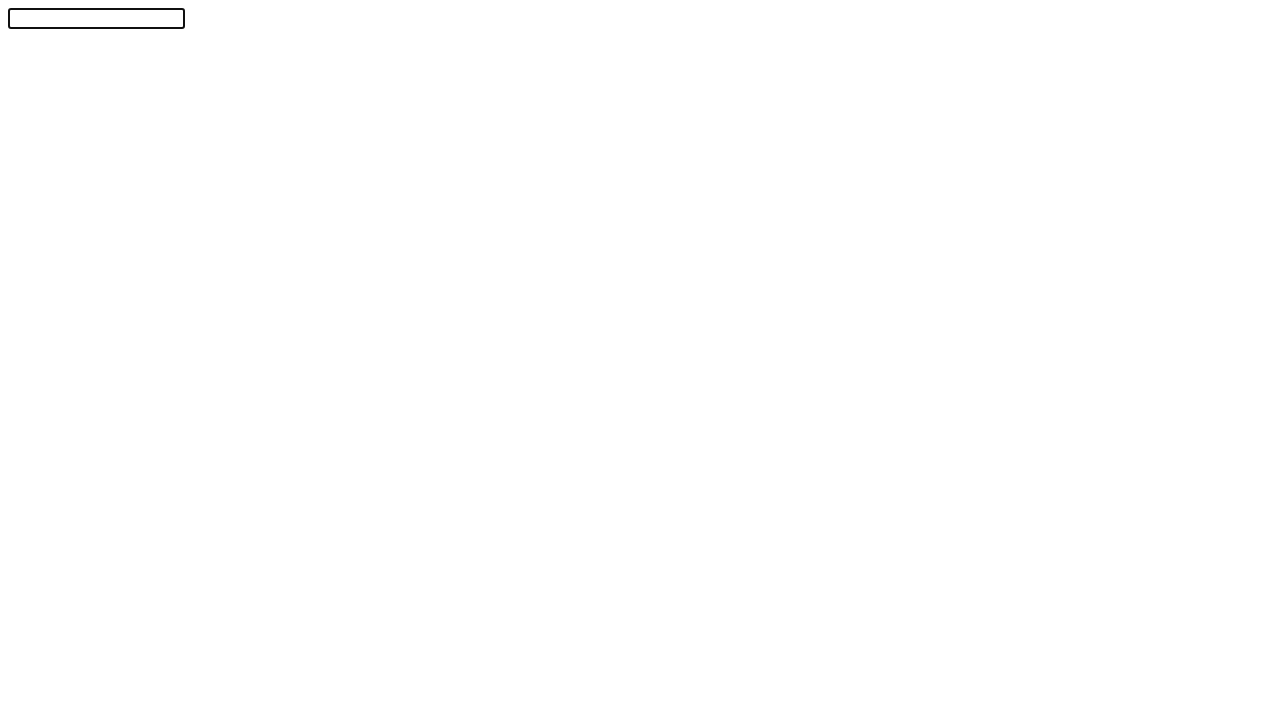

Navigated to single text input page
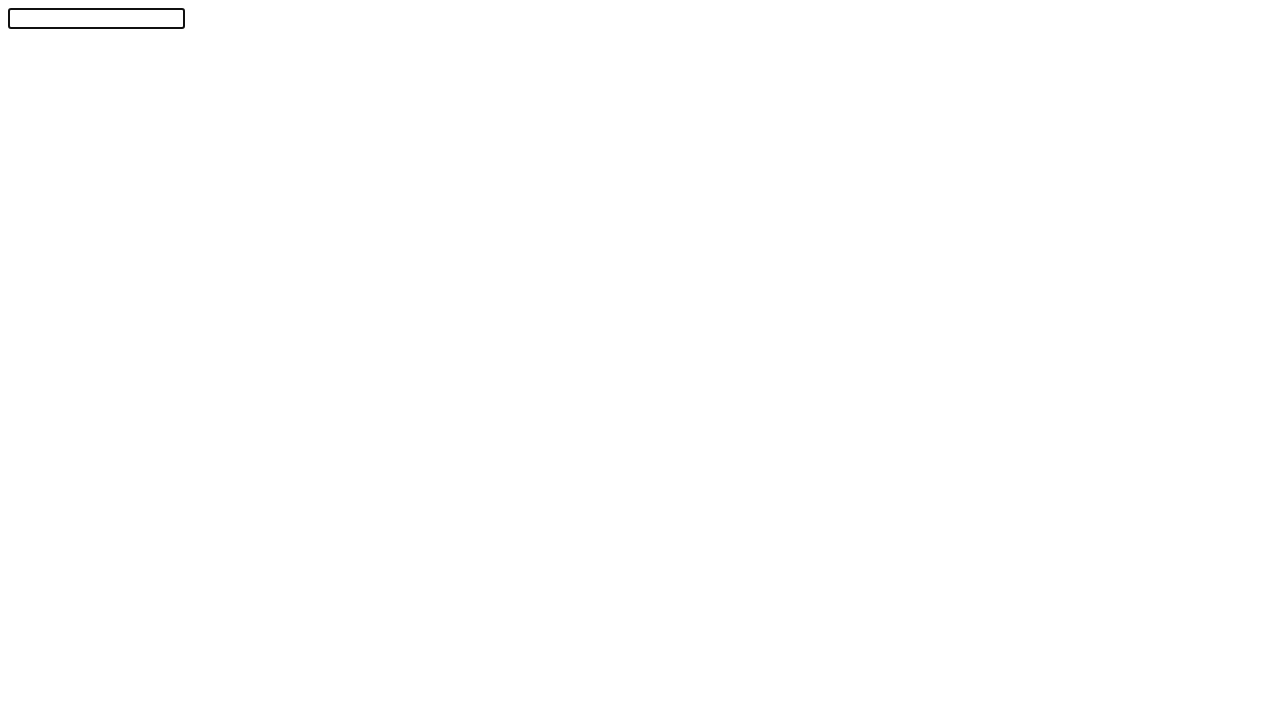

Typed 'abc' to the active element without explicit focus
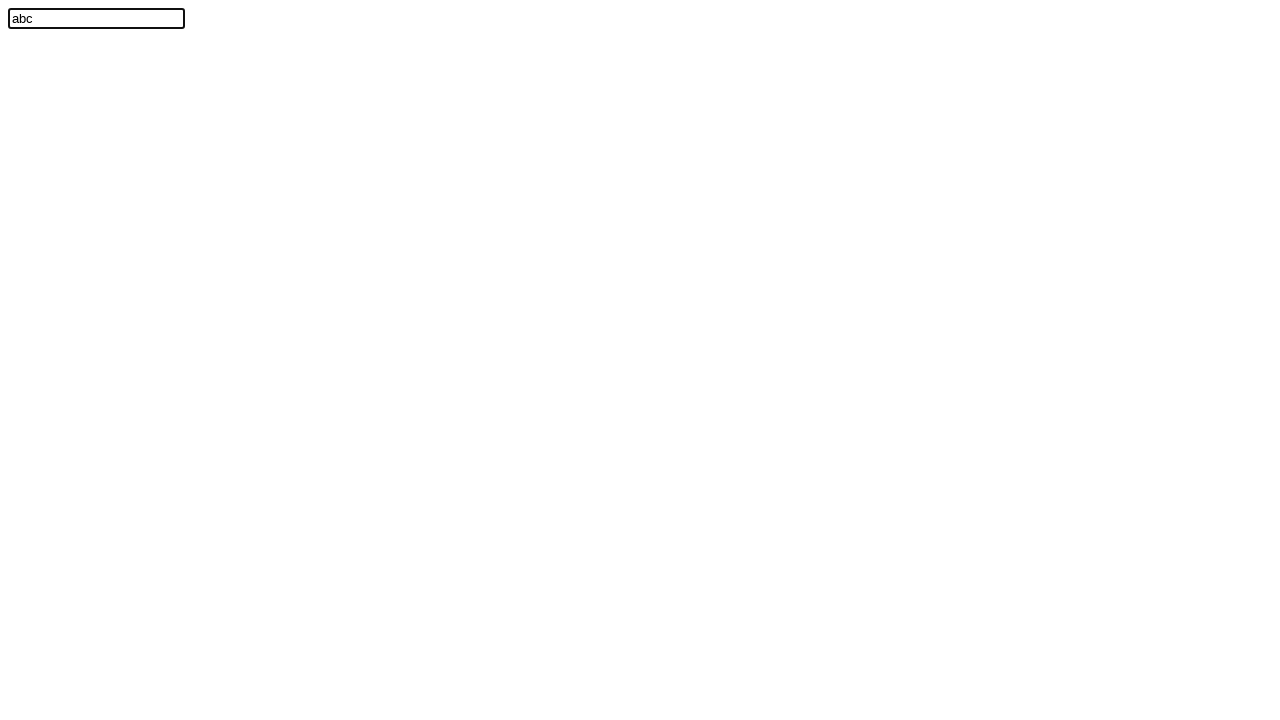

Located the text input field with id 'textInput'
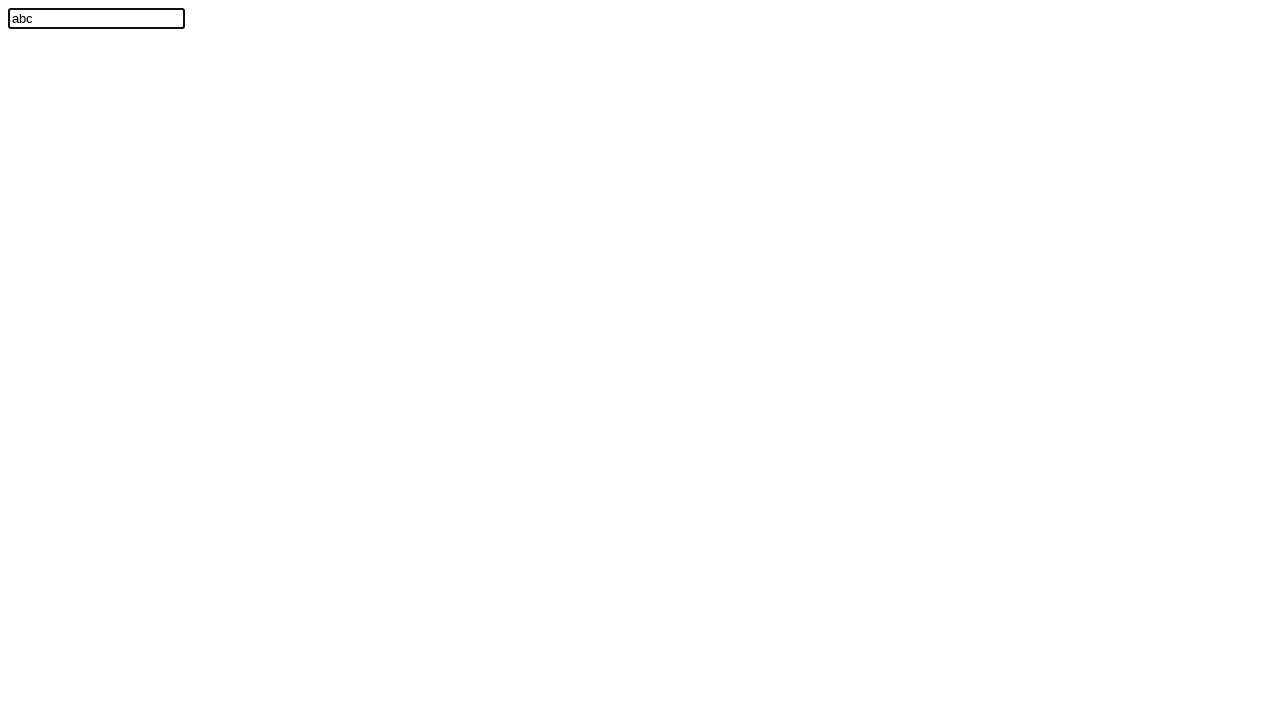

Verified that the text input field contains 'abc'
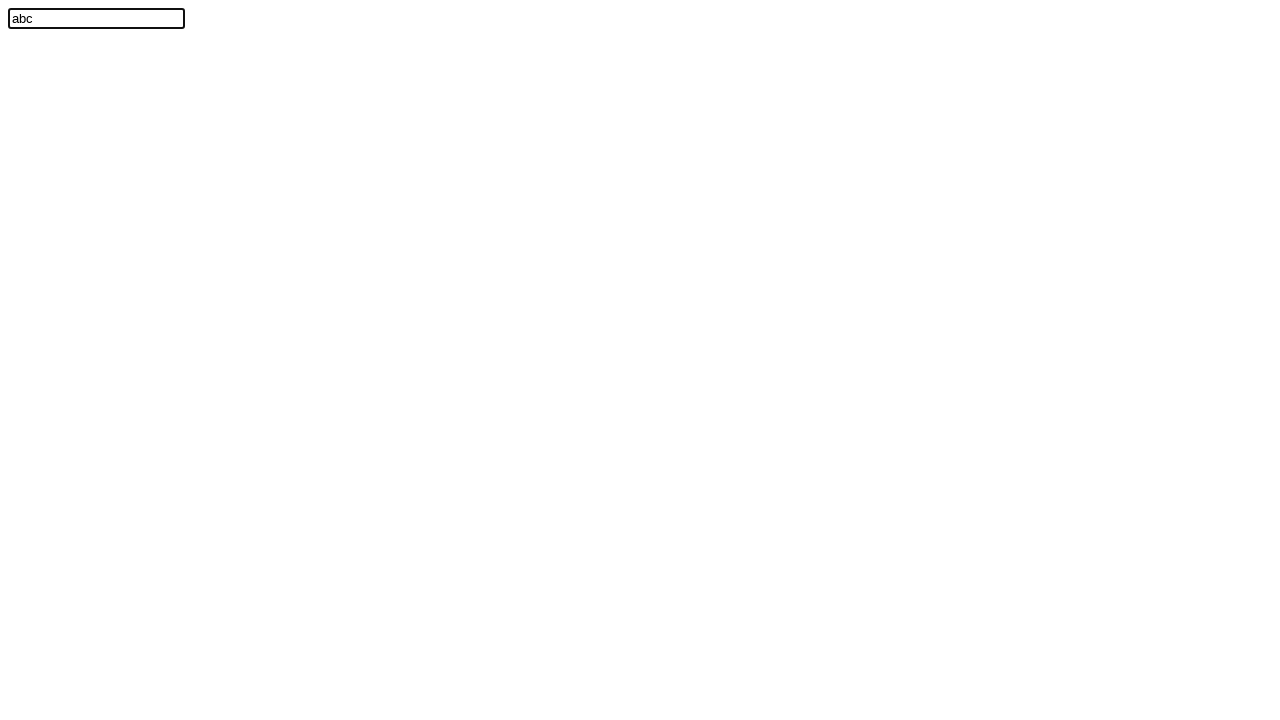

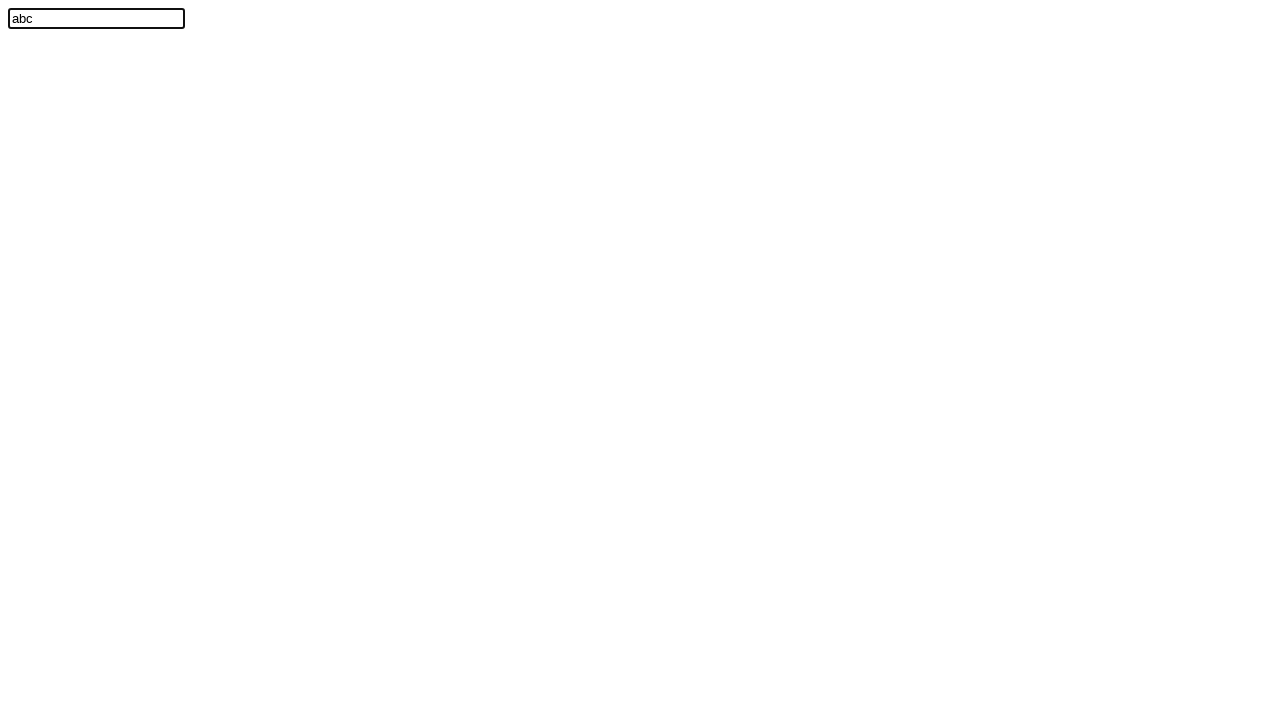